Tests the search bar functionality on an automation bookstore site by entering text, then checking if a clear text icon appears and clicking it to clear the search input.

Starting URL: https://automationbookstore.dev/

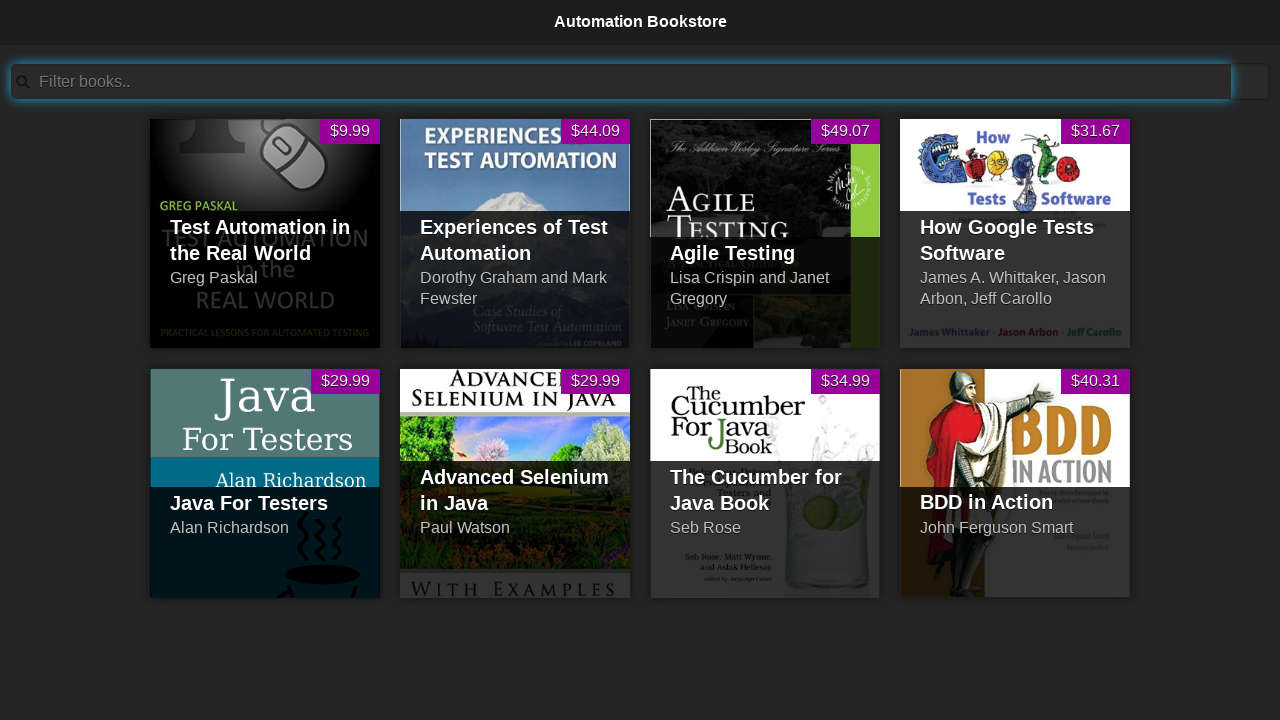

Entered 'Test' in the search bar on #searchBar
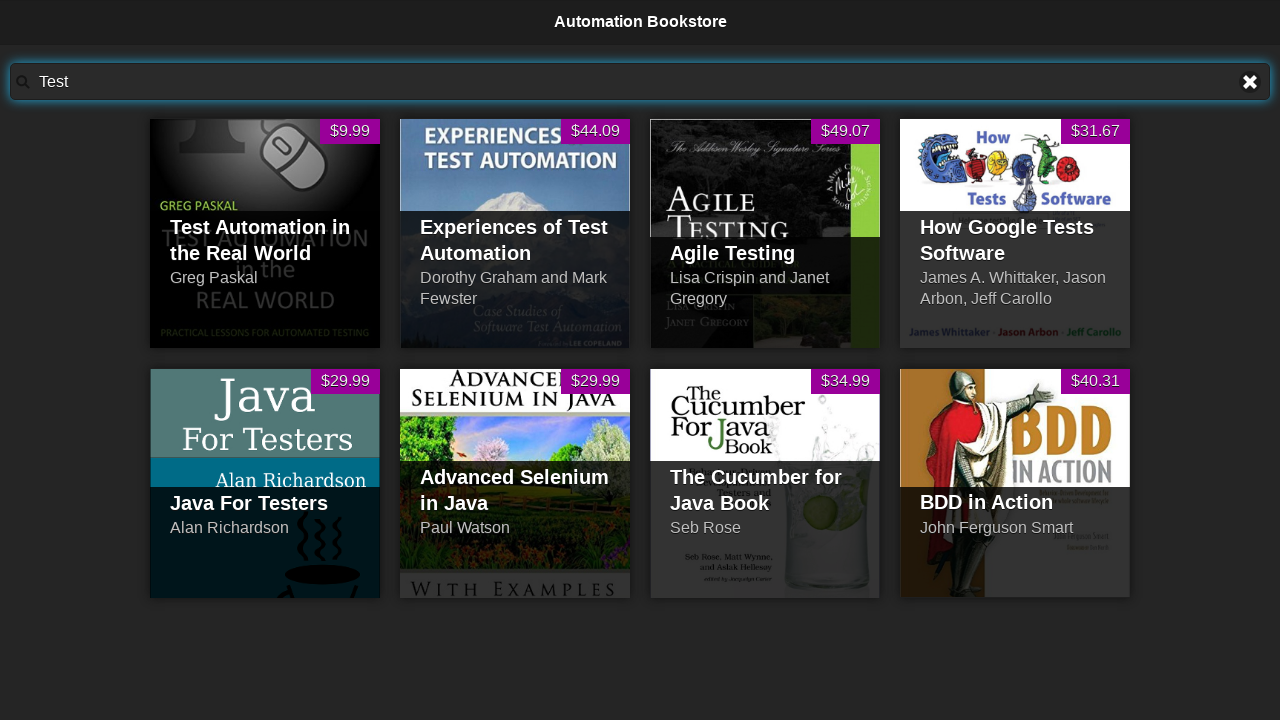

Located the clear text icon
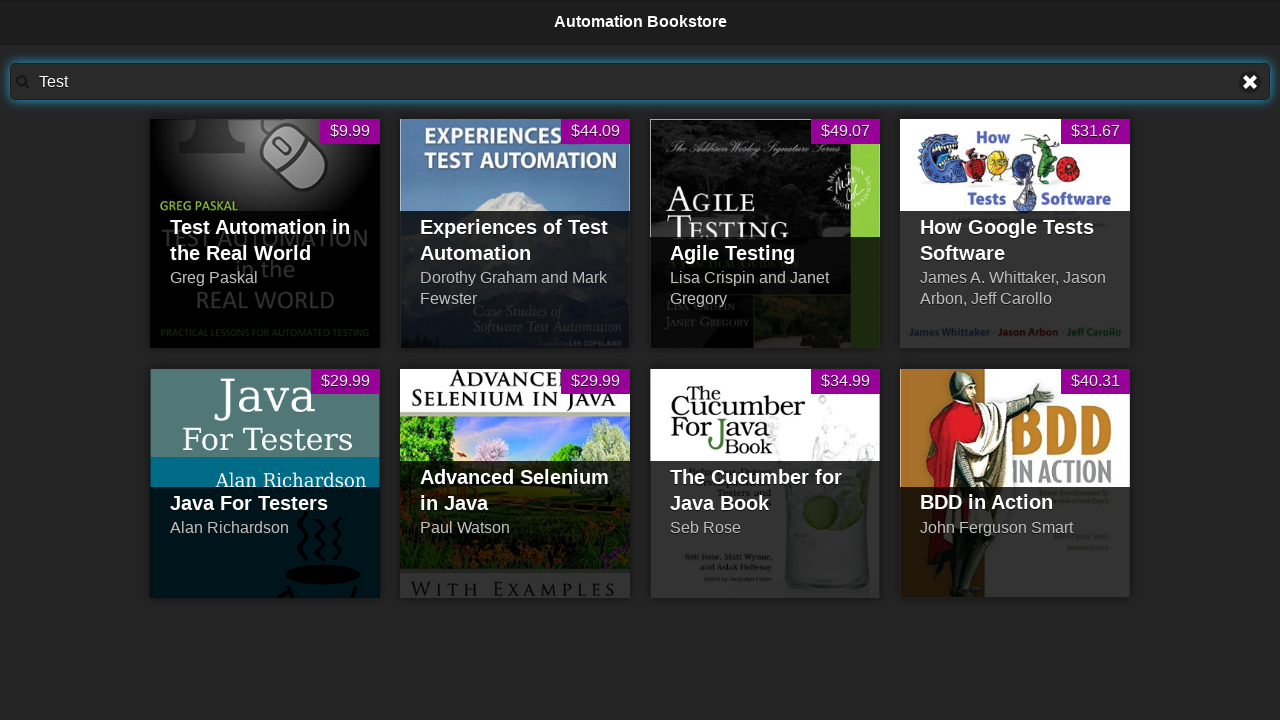

Clear text icon is visible
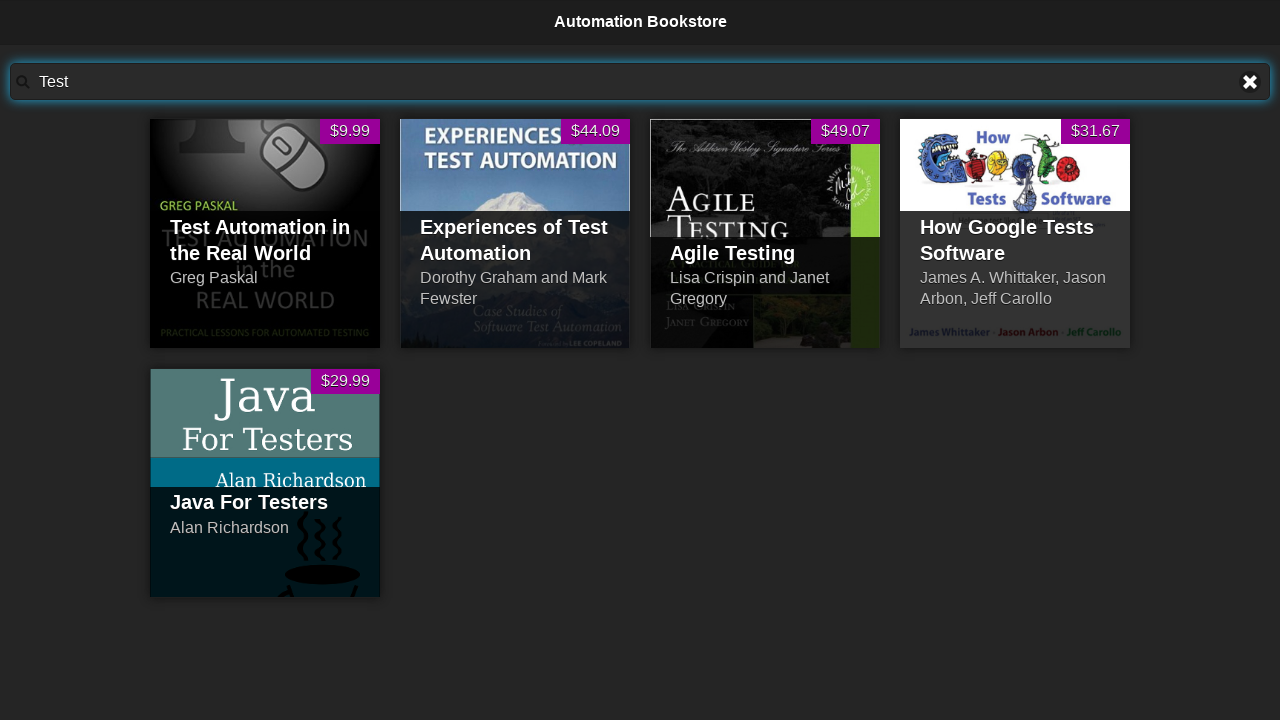

Clicked the clear text icon to clear search input at (1250, 82) on a[title='Clear text']
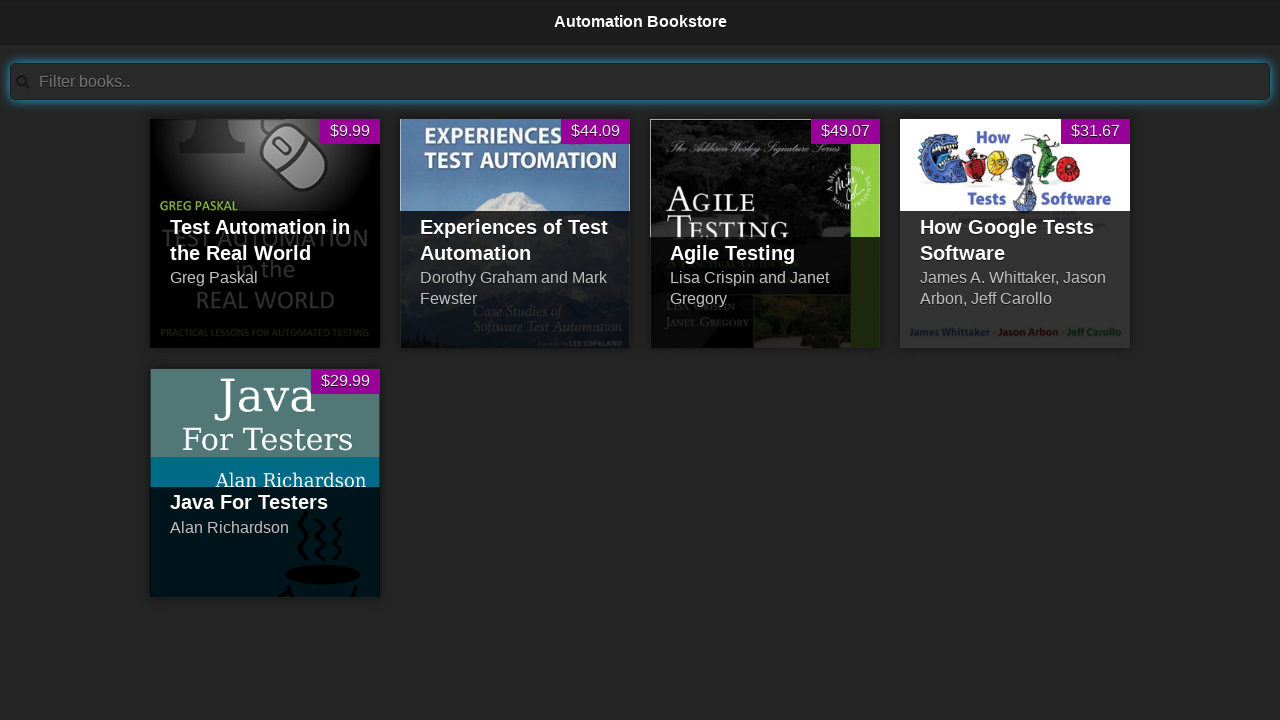

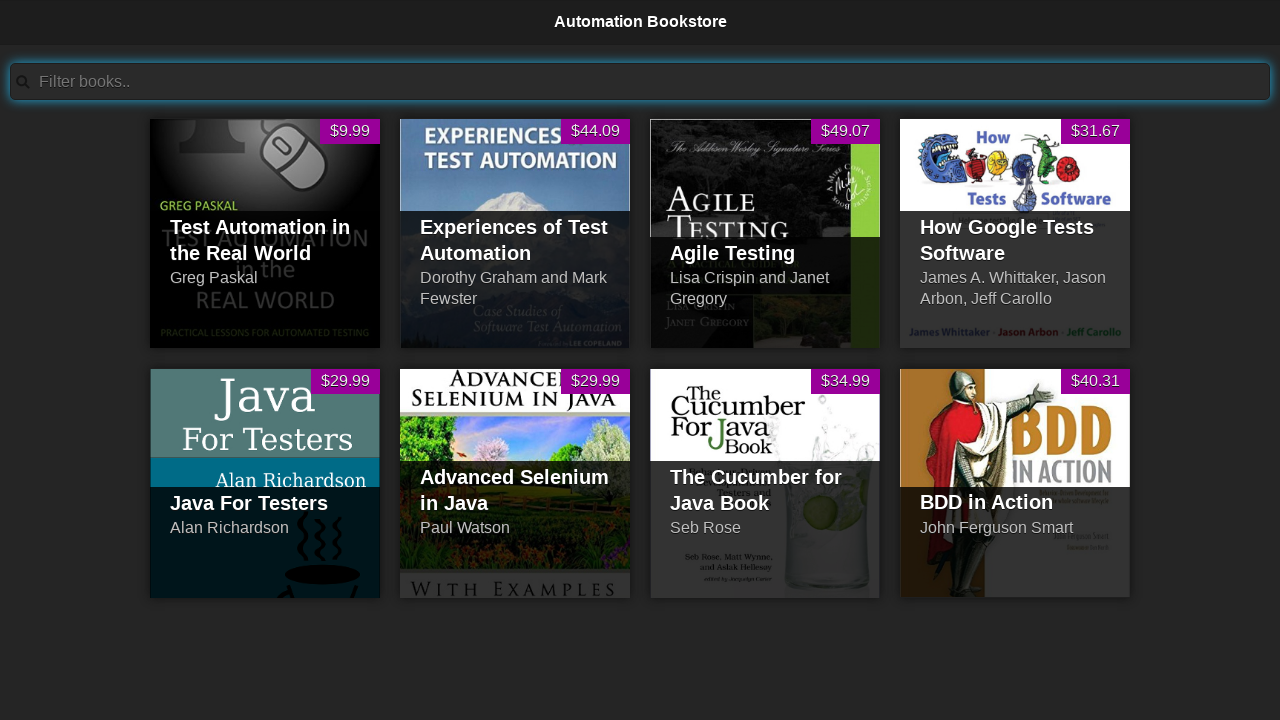